Tests browser window handling by clicking a button that opens a new window, switching to the new window, then closing it and switching back to the parent window.

Starting URL: https://leafground.com/window.xhtml

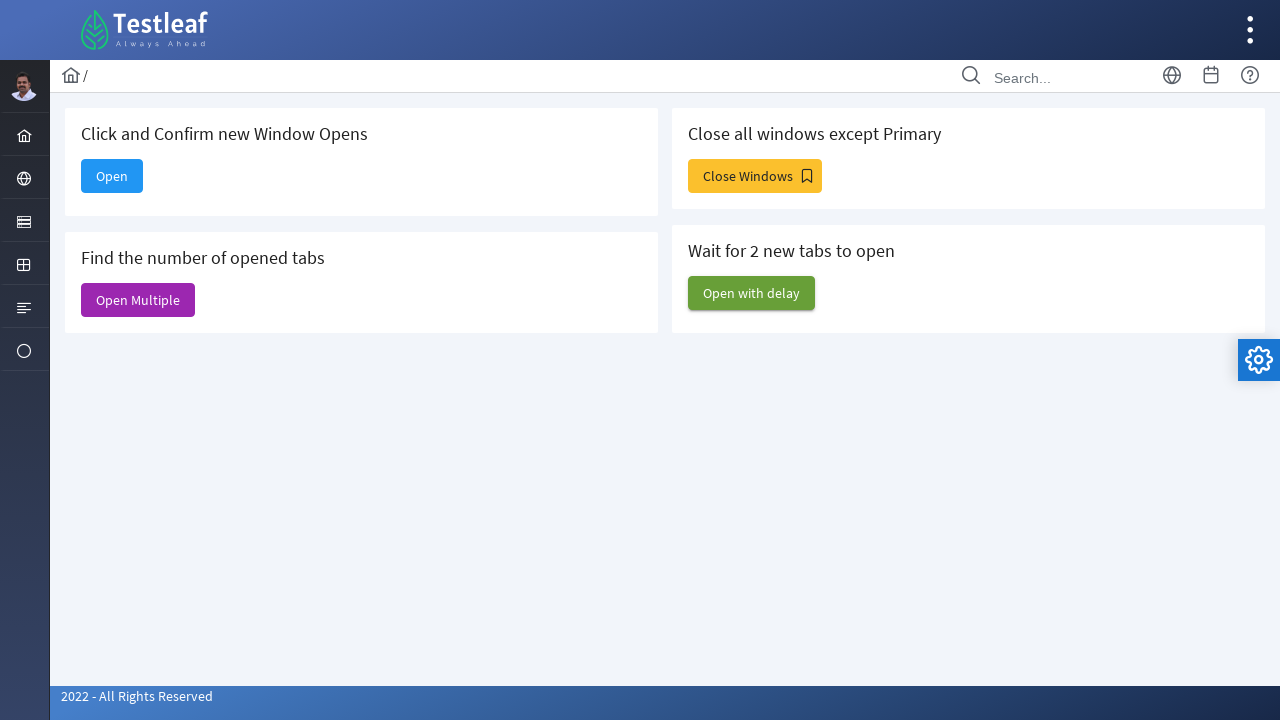

Clicked 'Open' button to open a new window at (112, 176) on xpath=//span[text()='Open']
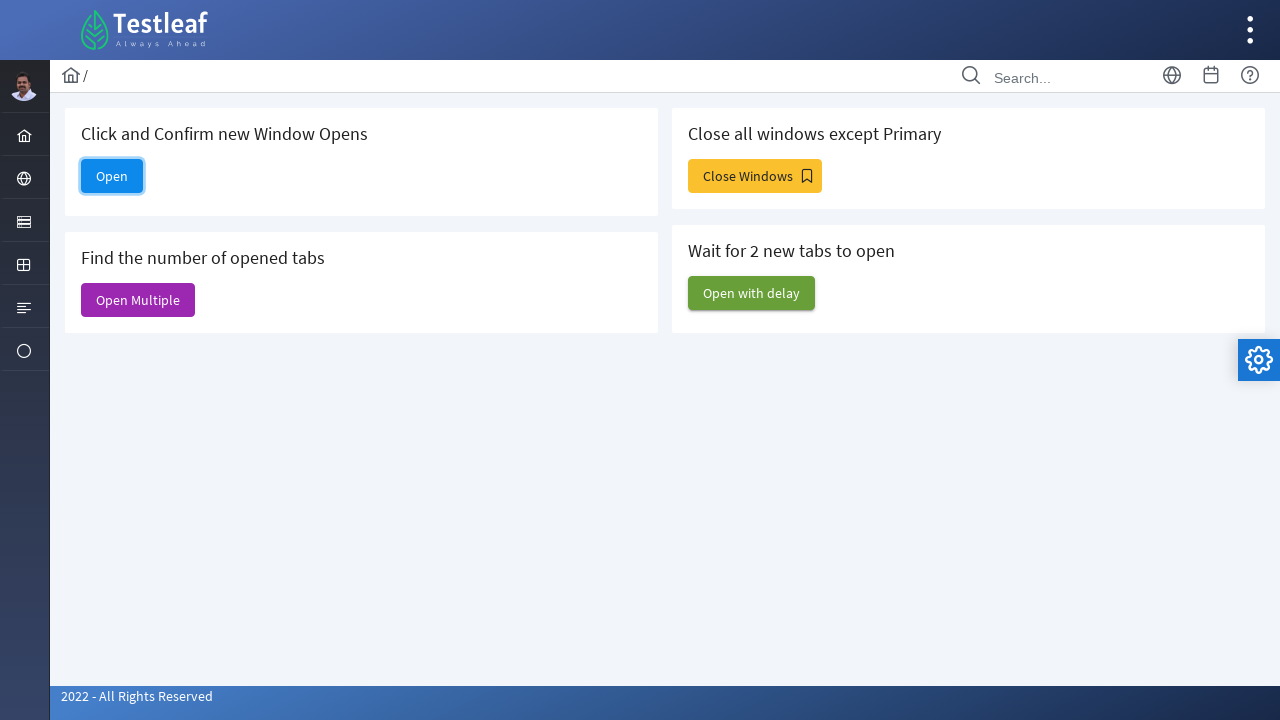

Captured new child window page object
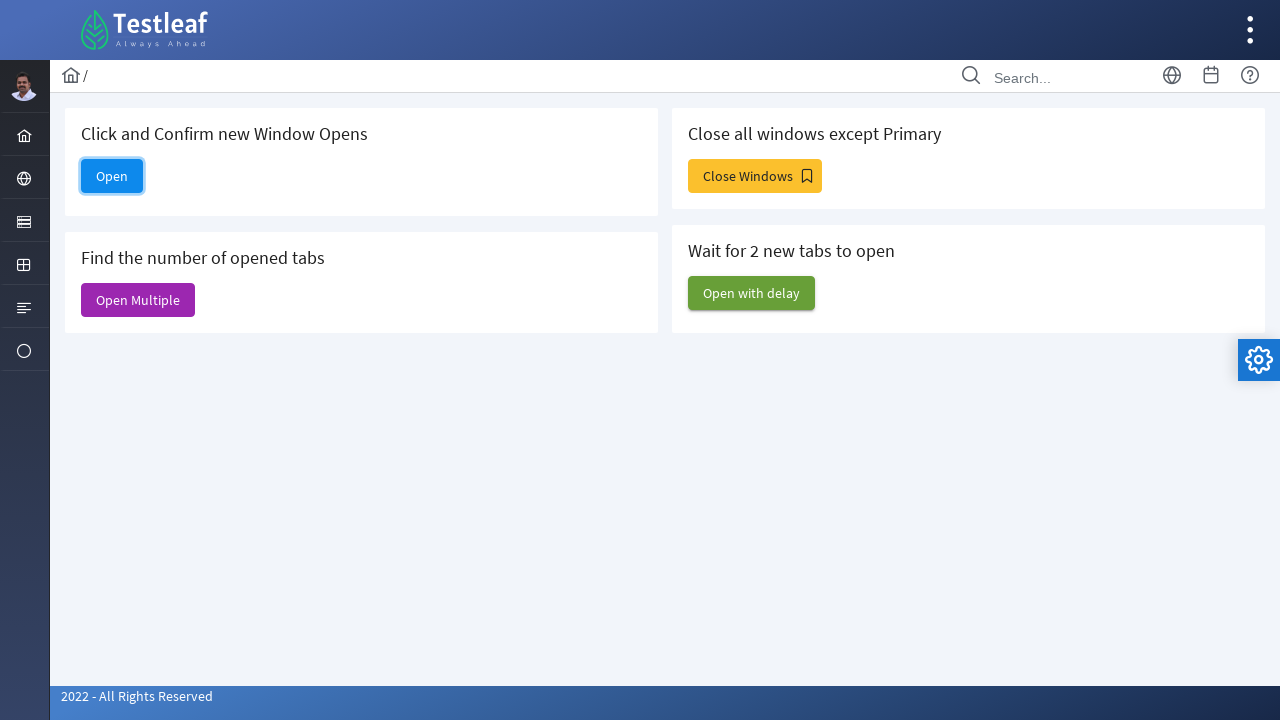

Child window page loaded successfully
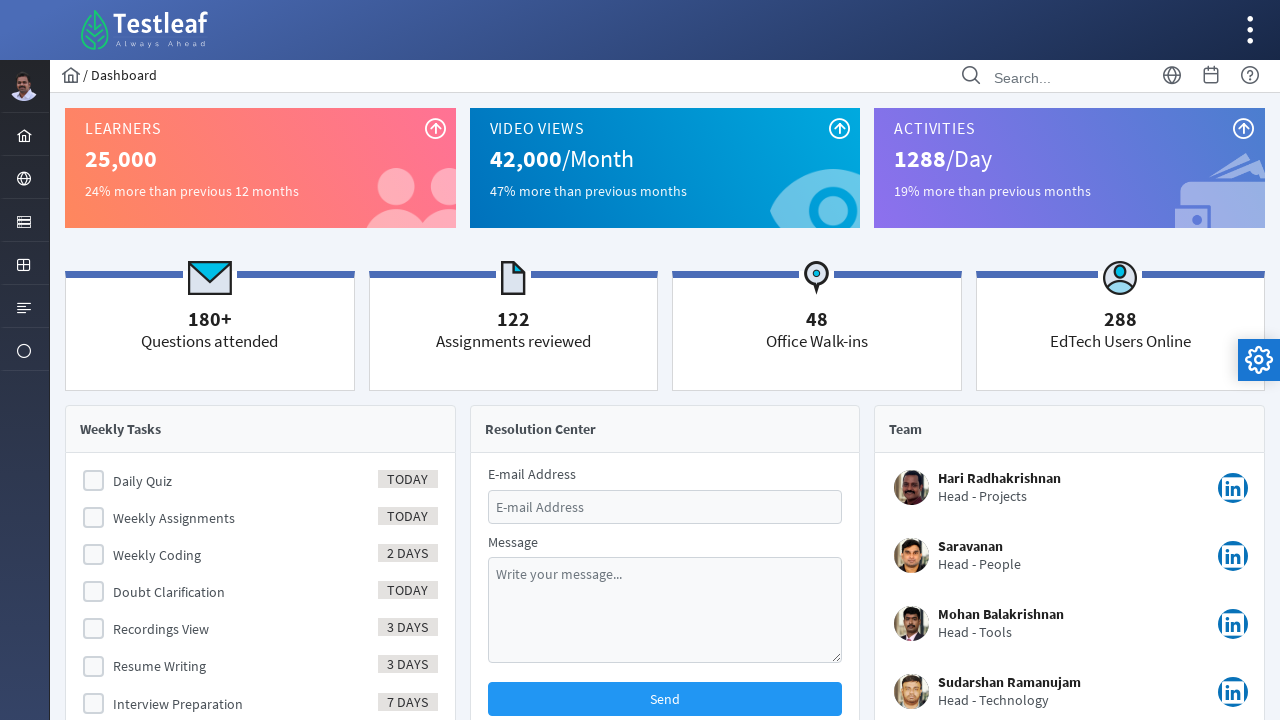

Retrieved child page title: 'Dashboard'
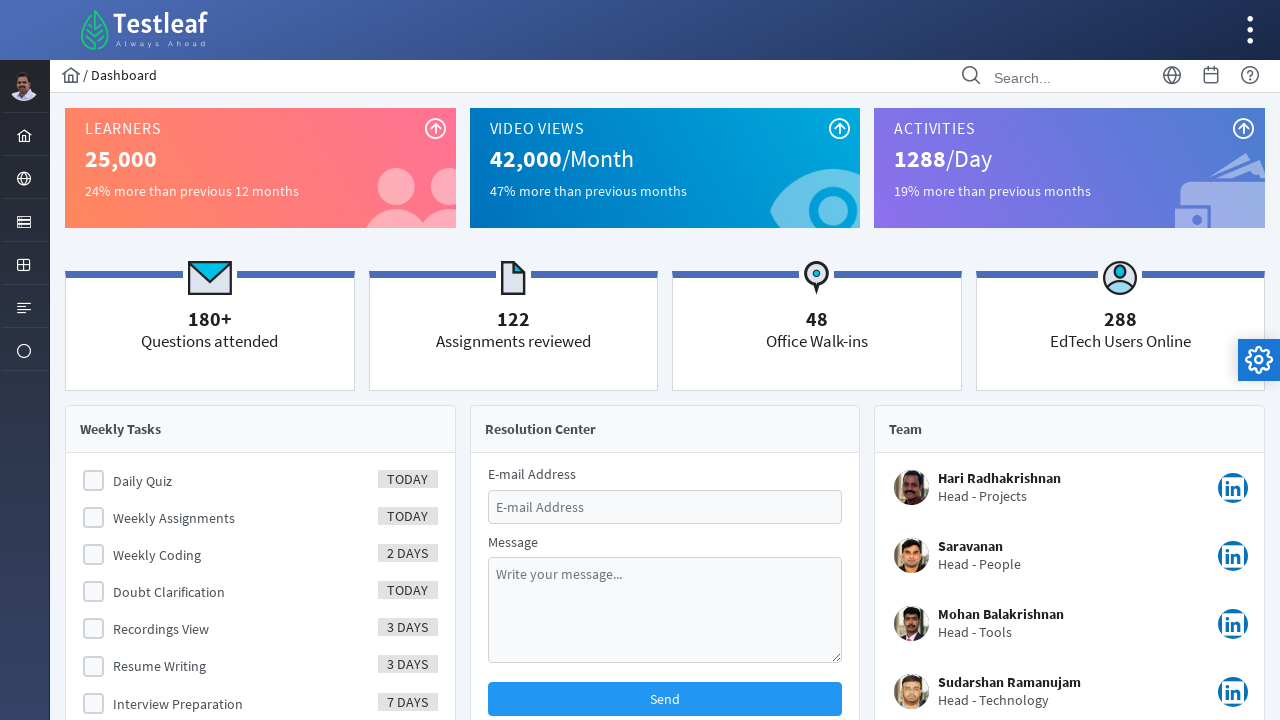

Closed the child window
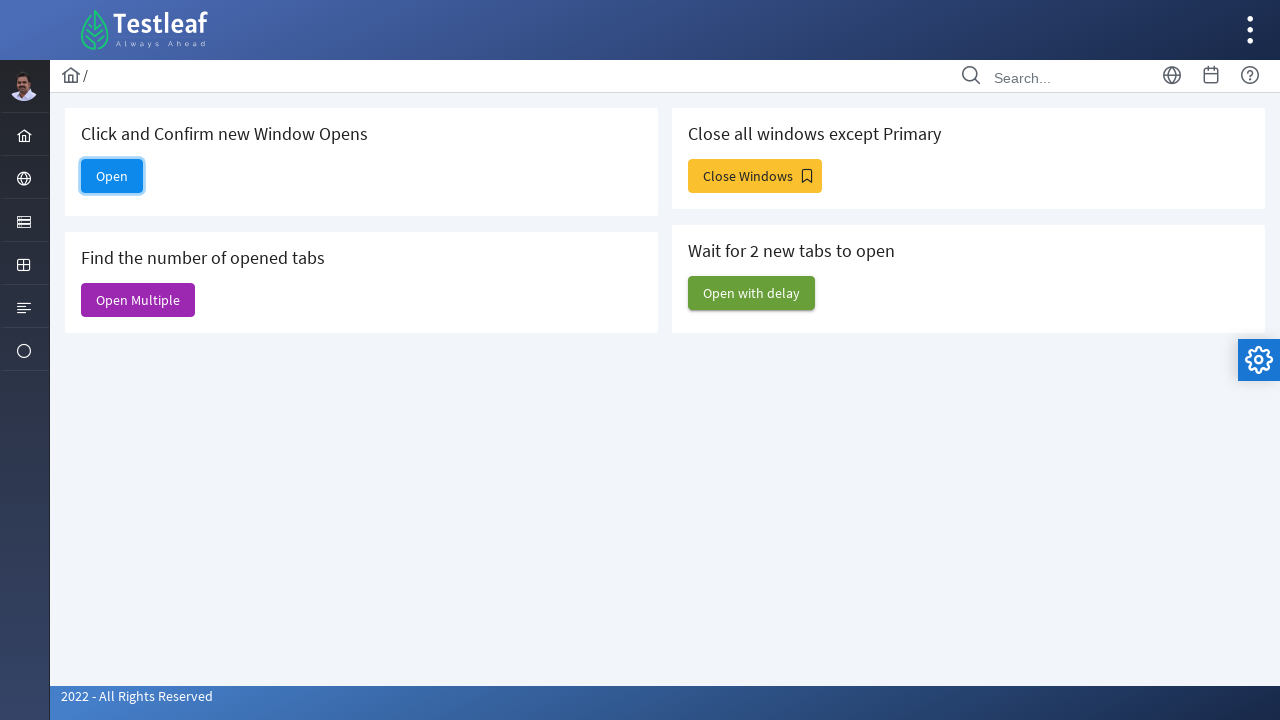

Switched back to parent window and brought it to front
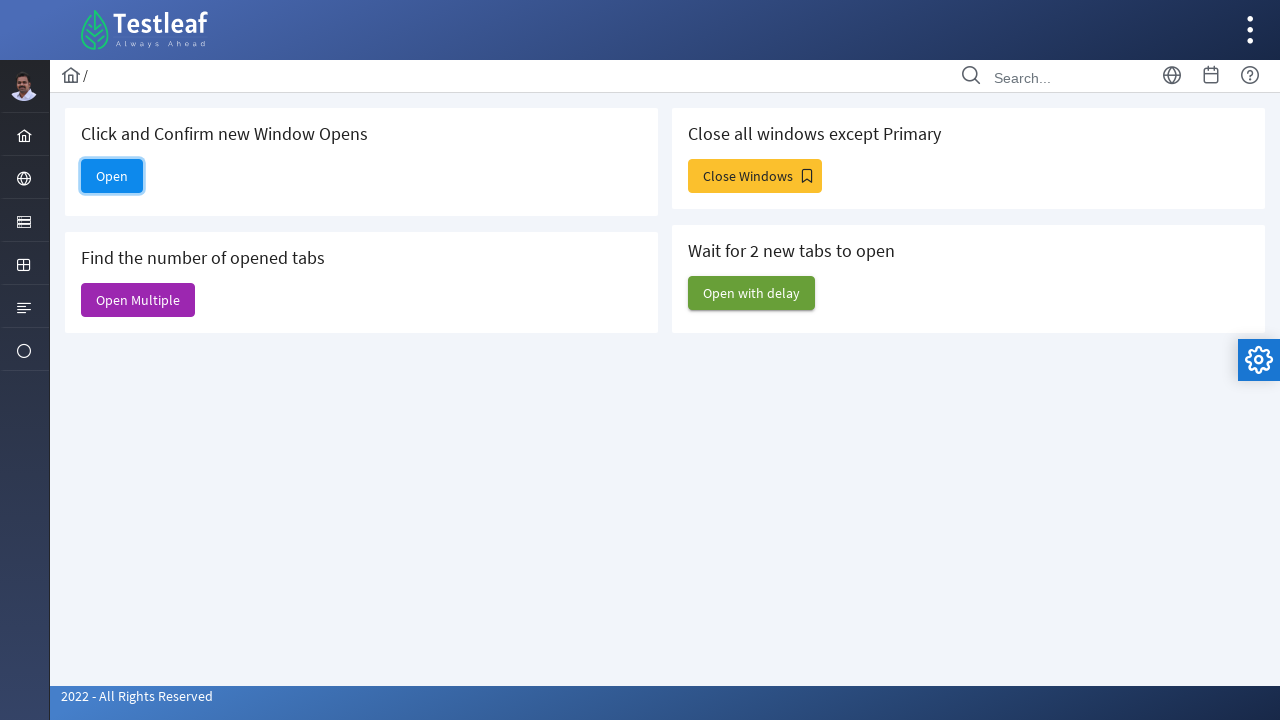

Retrieved parent page title for verification: 'Window'
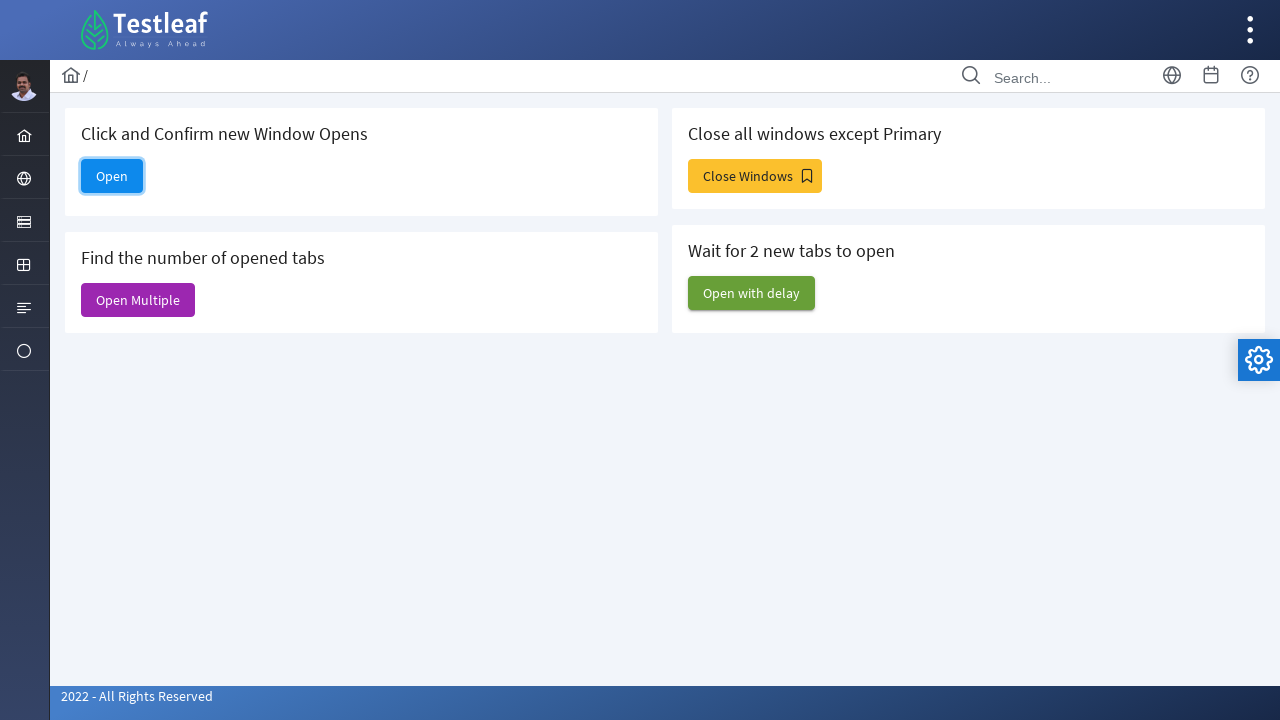

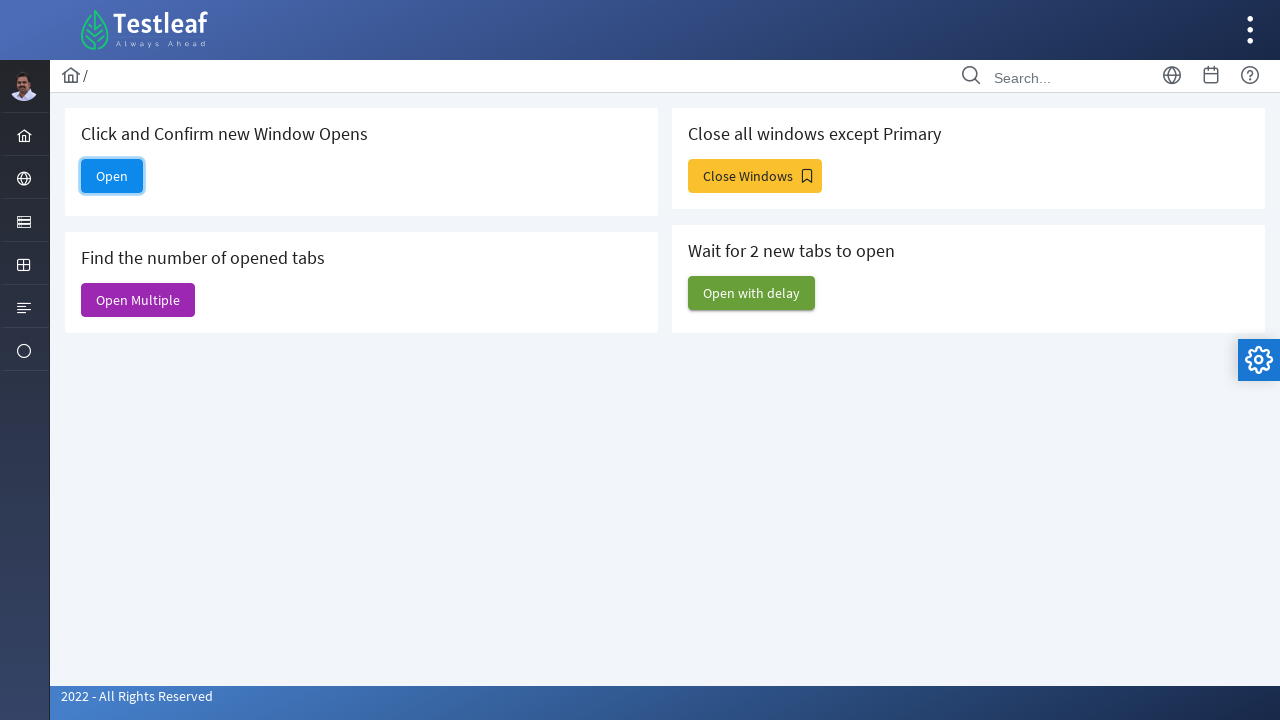